Tests browser navigation by visiting otto.de, then navigating to wisequarter.com, going back, refreshing, and going forward to verify browser navigation controls work correctly.

Starting URL: https://www.otto.de

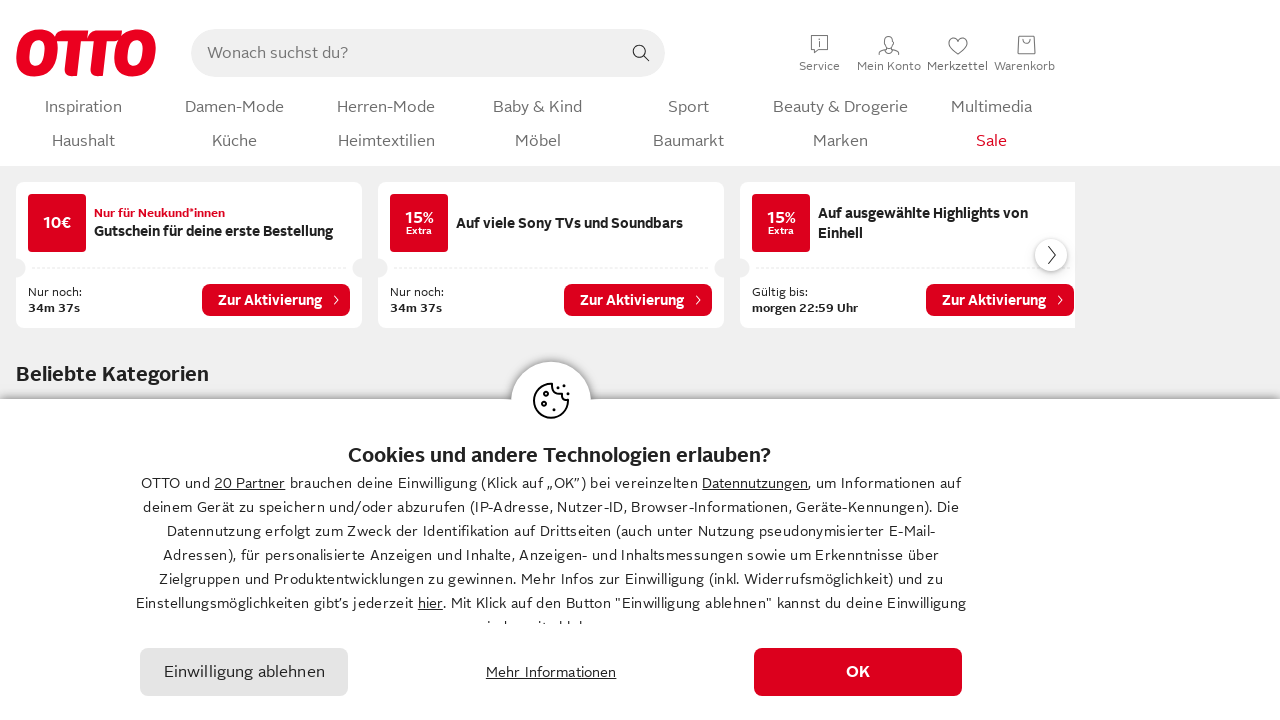

Retrieved title of otto.de page
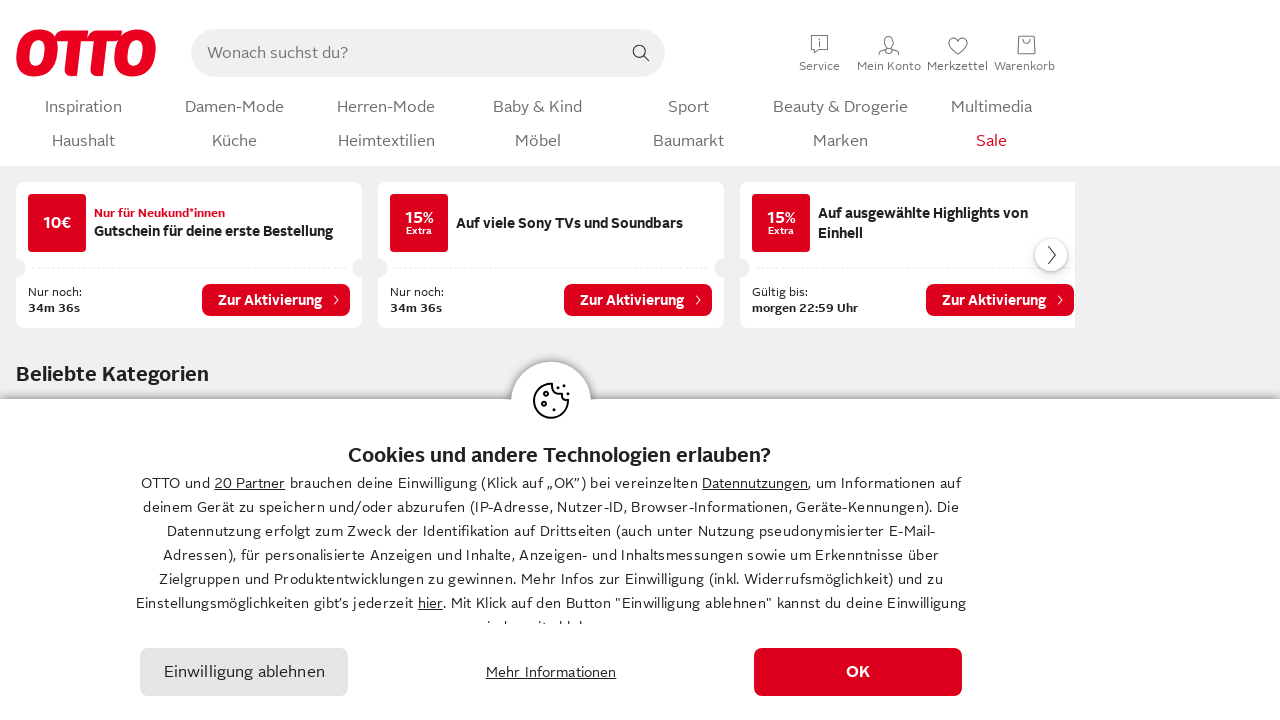

Retrieved URL of otto.de page
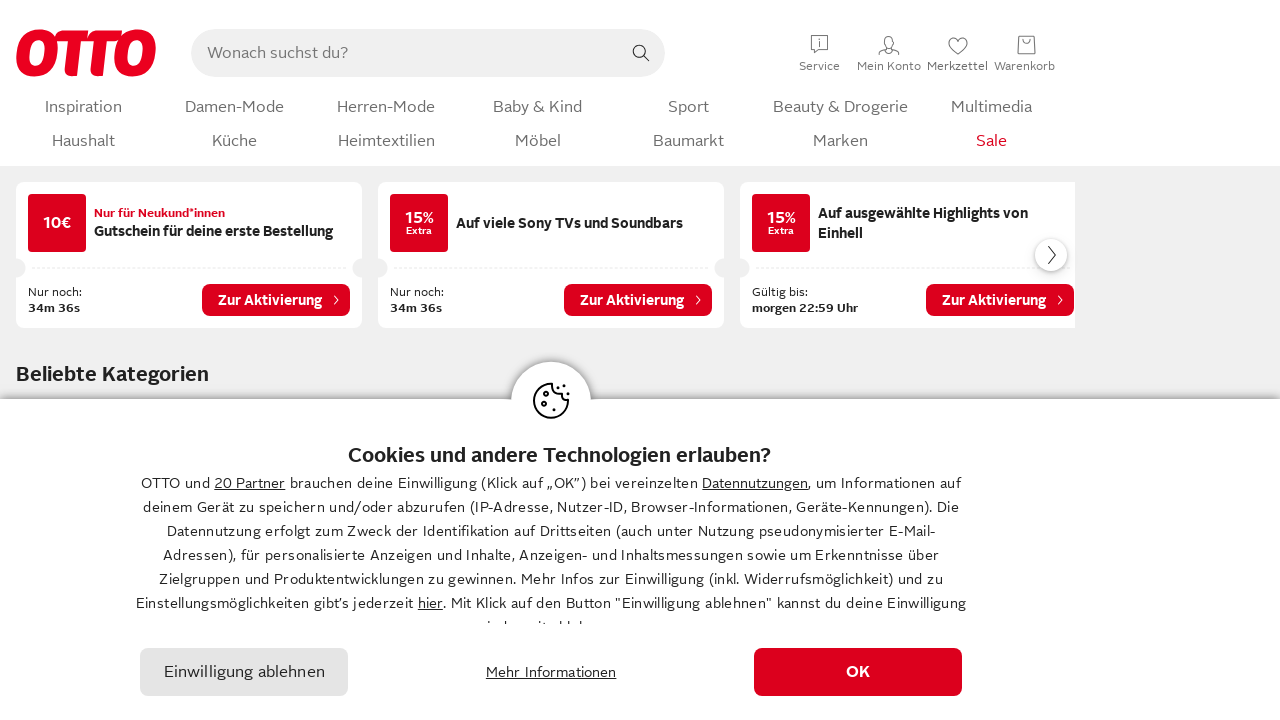

Navigated to wisequarter.com
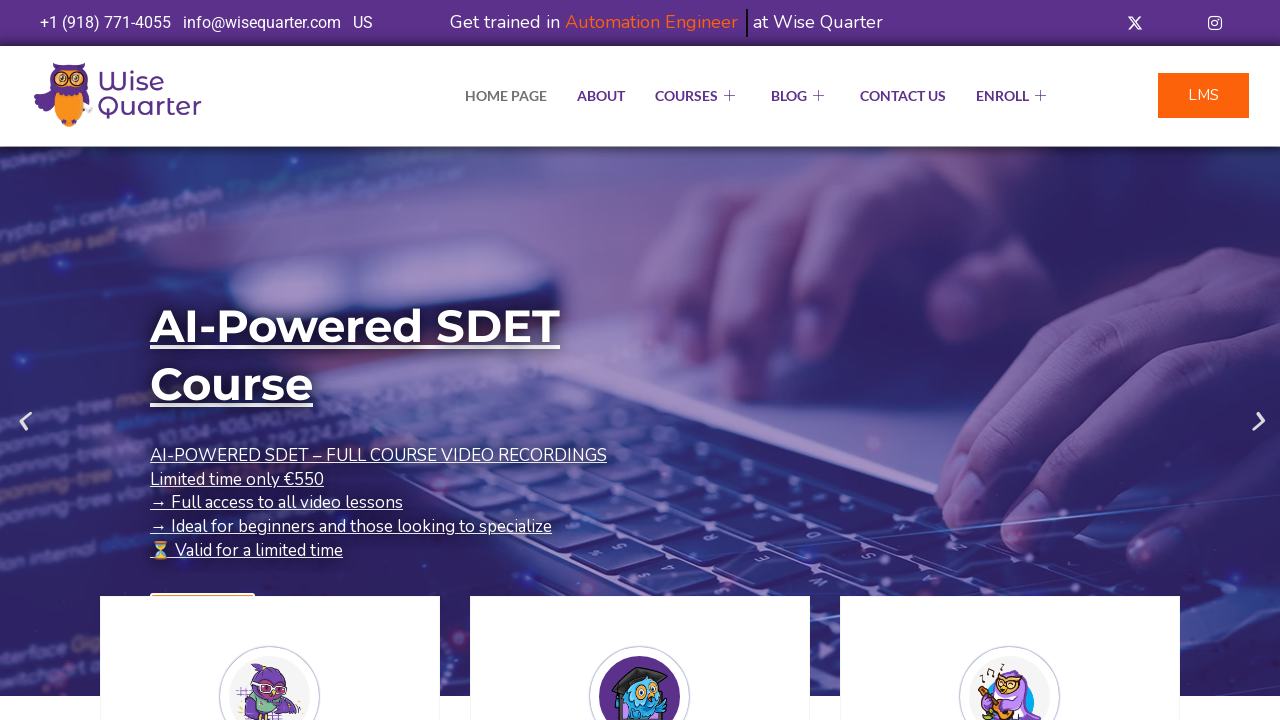

Retrieved title of wisequarter.com page
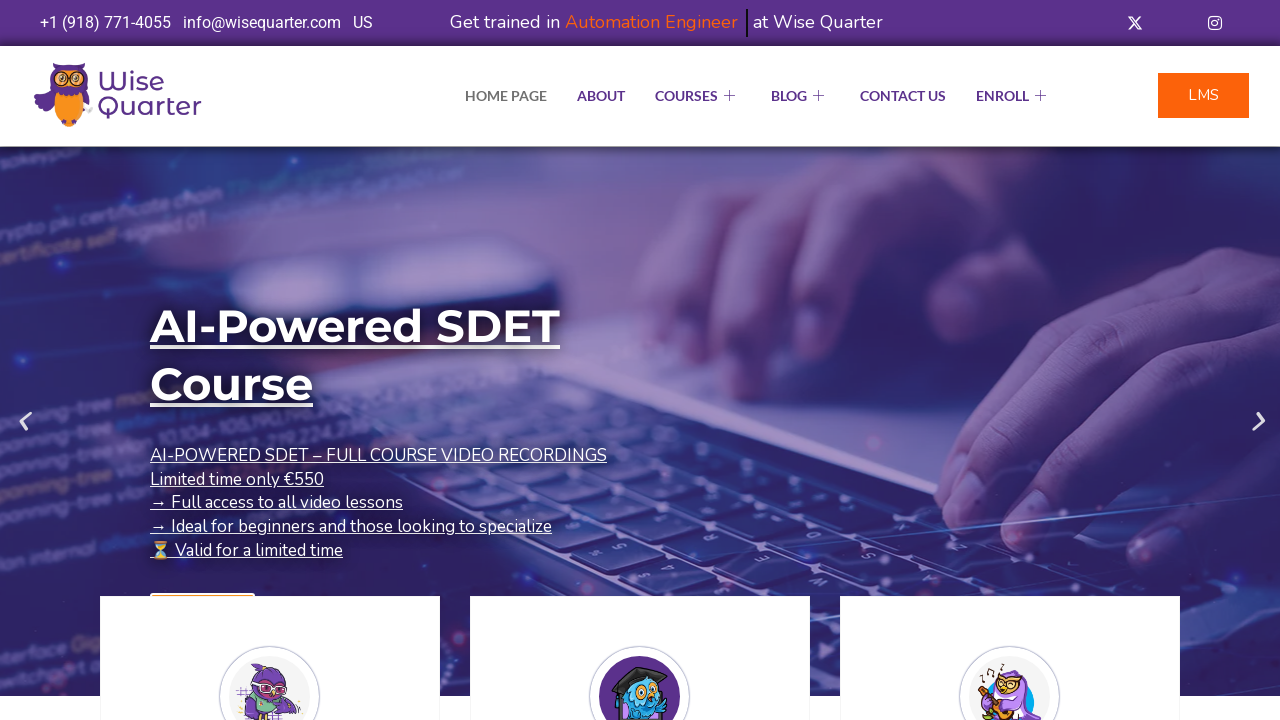

Navigated back to otto.de using browser back button
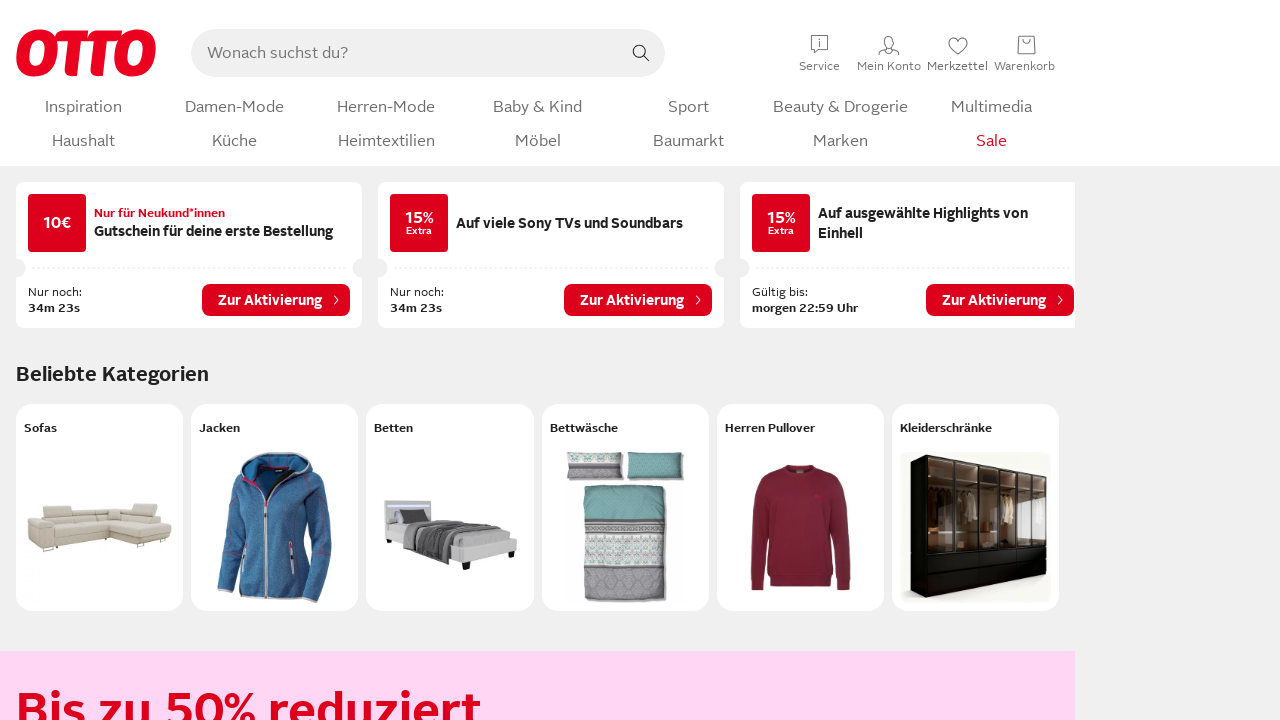

Refreshed the current page (otto.de)
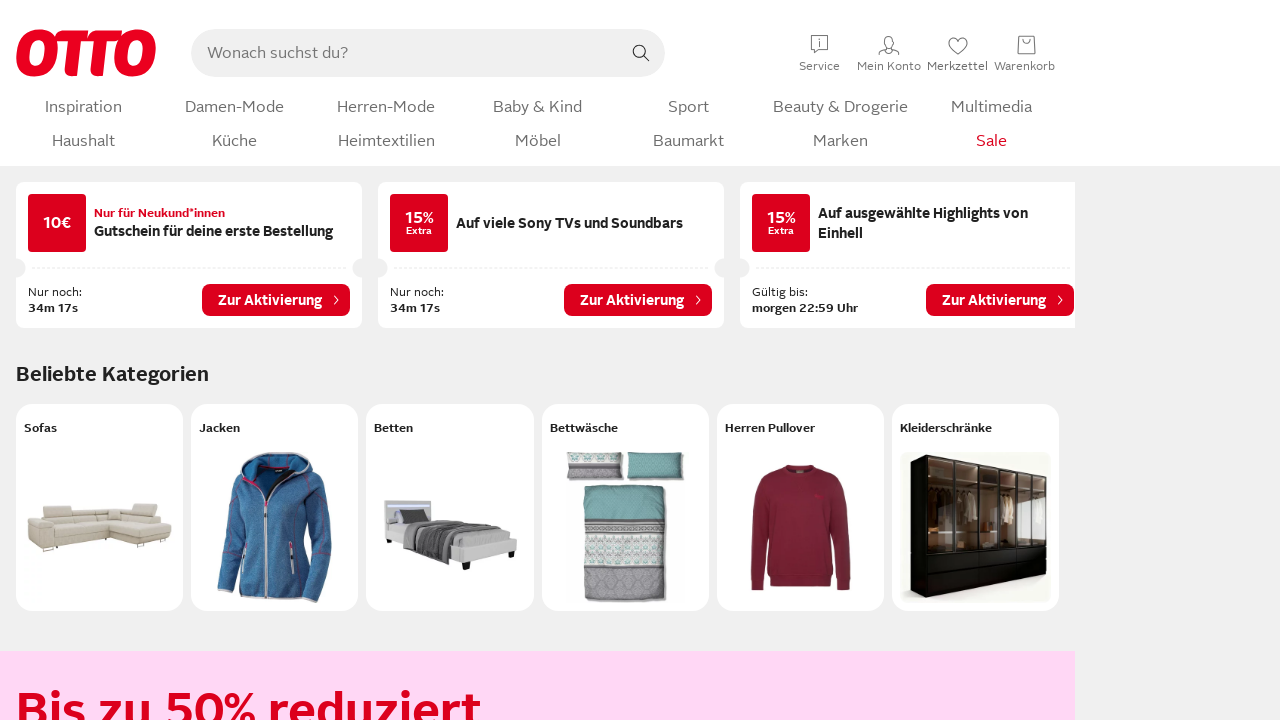

Navigated forward to wisequarter.com using browser forward button
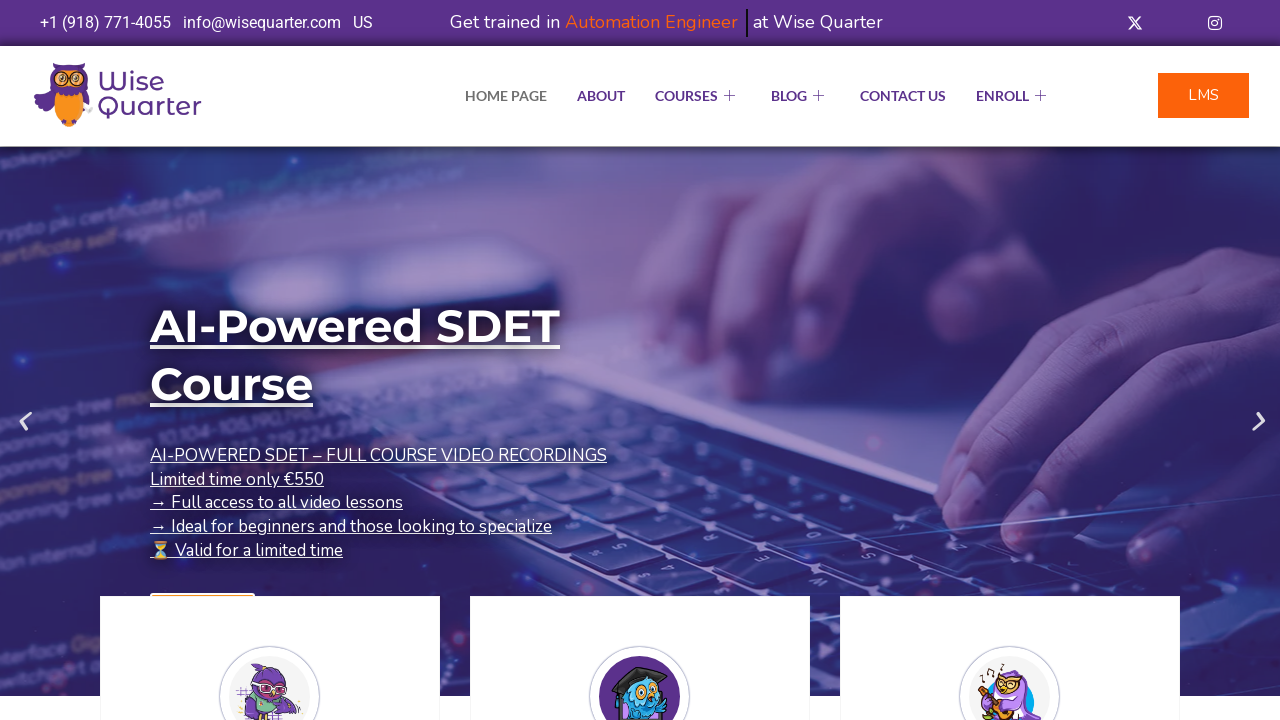

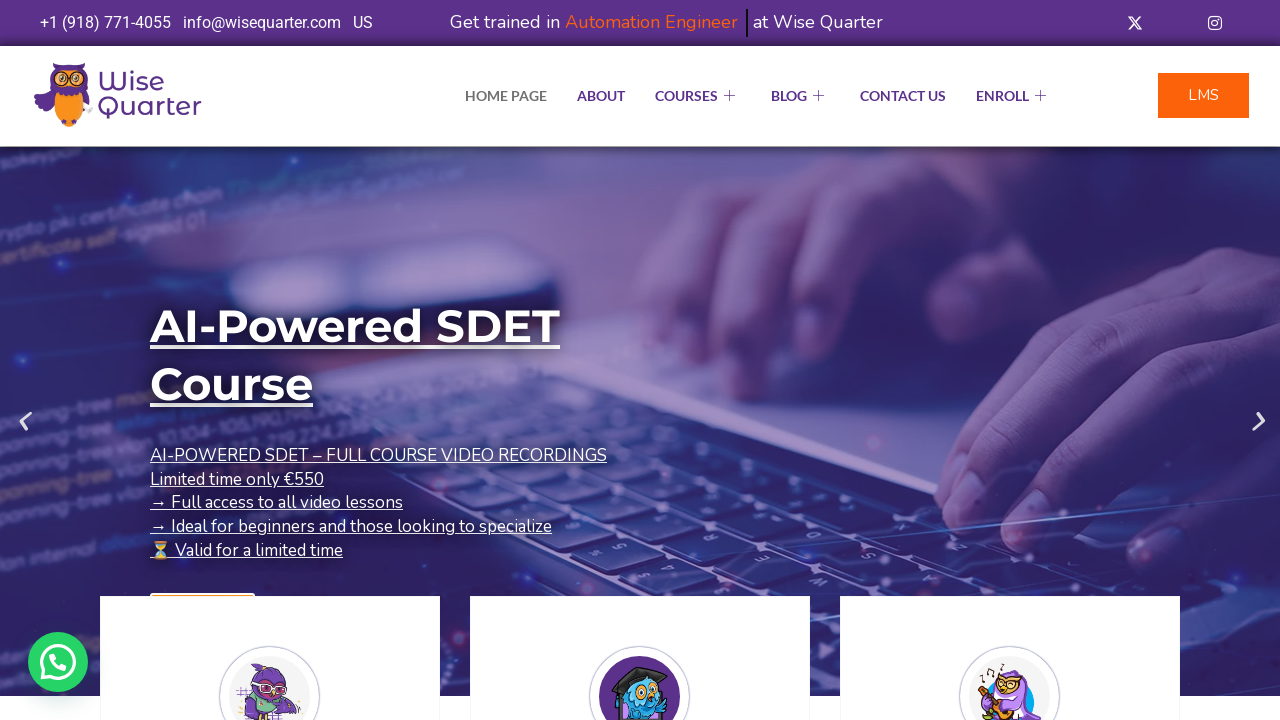